Navigates to W3Schools HTML tables tutorial page and verifies the presence of the customers table using XPath selectors

Starting URL: https://www.w3schools.com/html/html_tables.asp

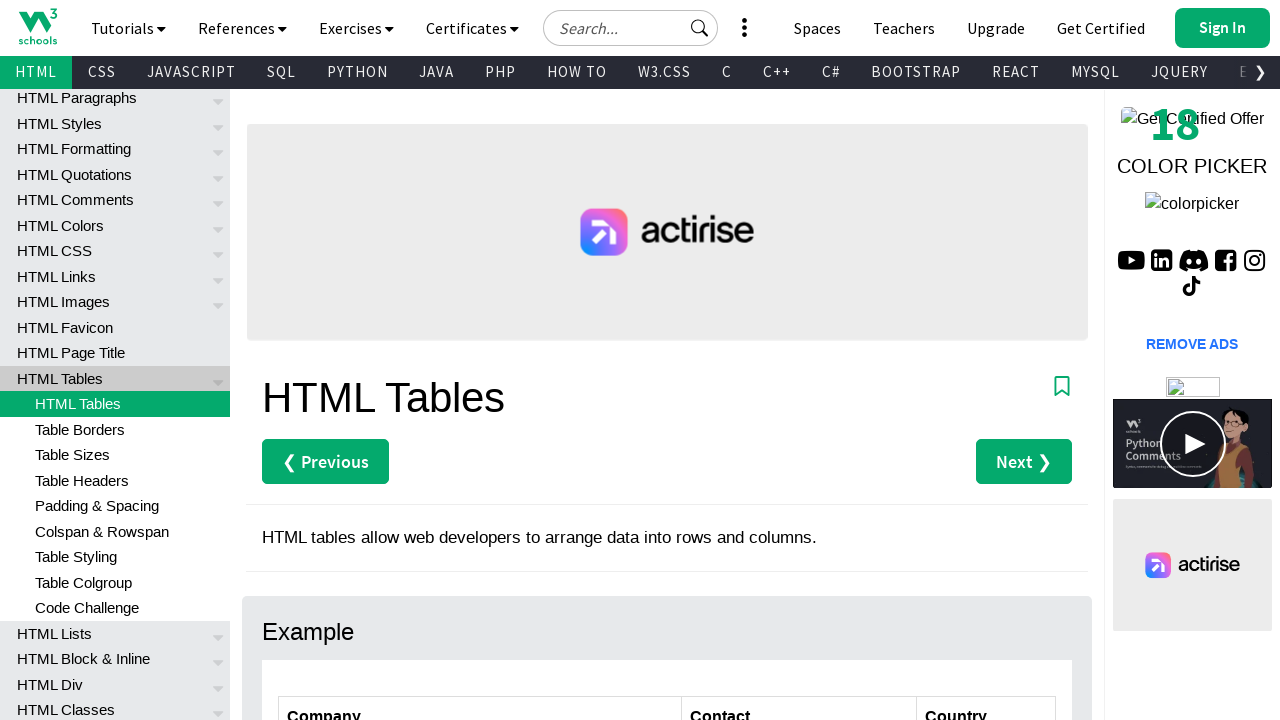

Navigated to W3Schools HTML tables tutorial page
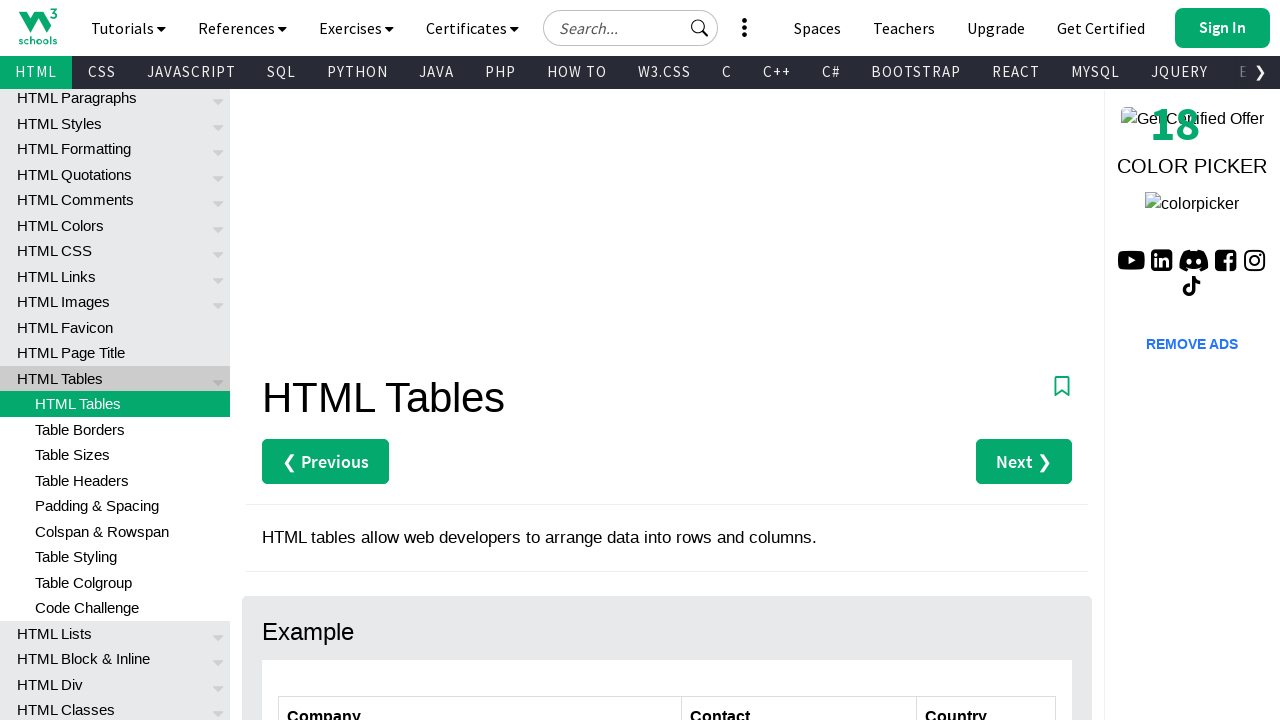

Waited for customers table to be present on the page
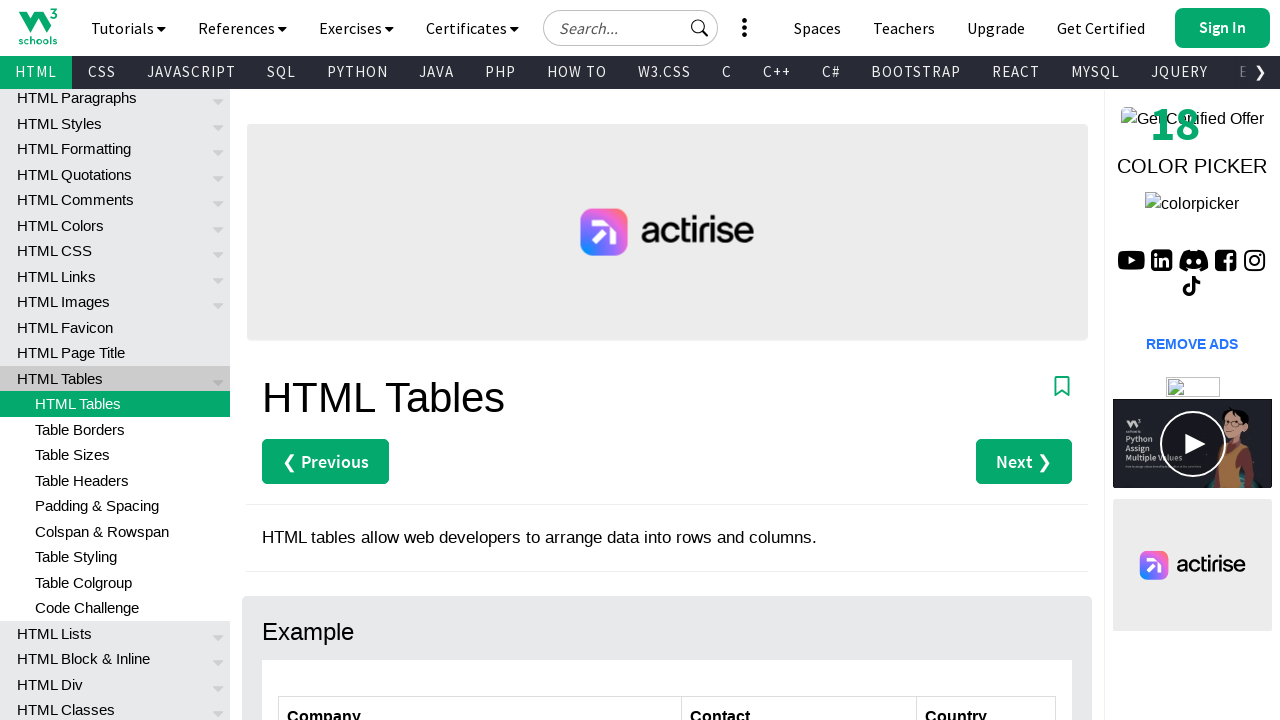

Verified customers table can be located using XPath selector
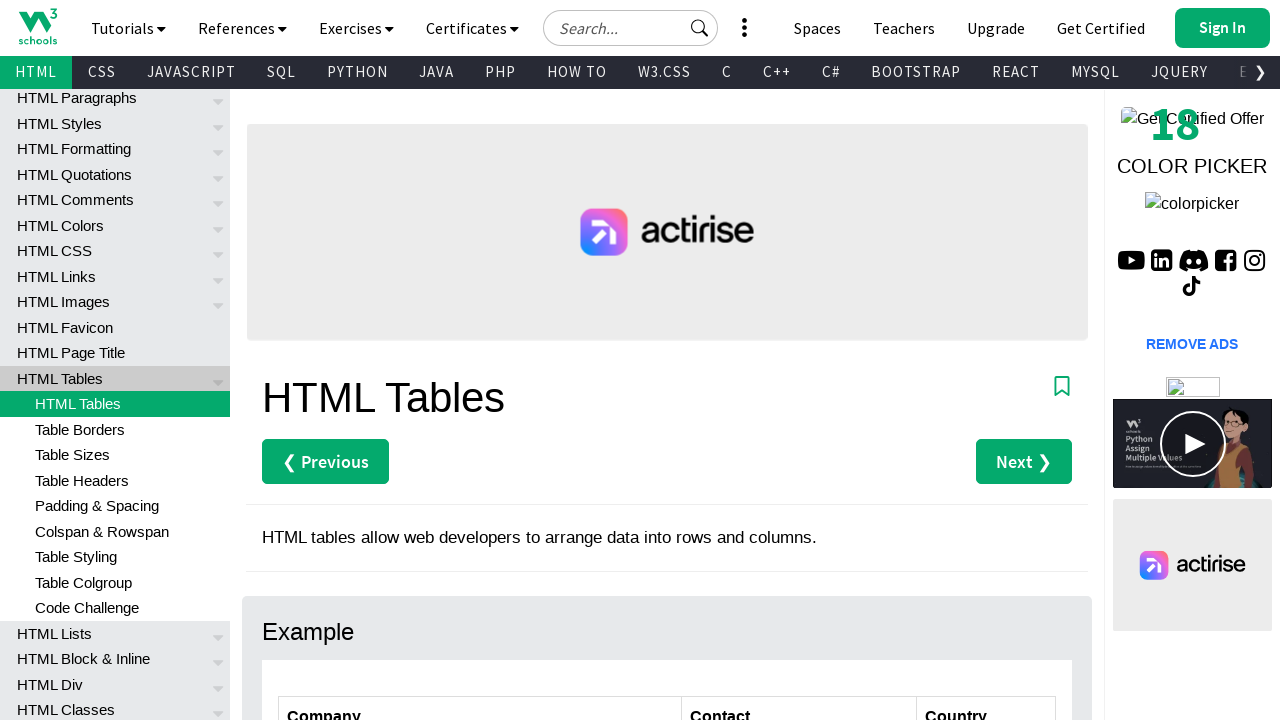

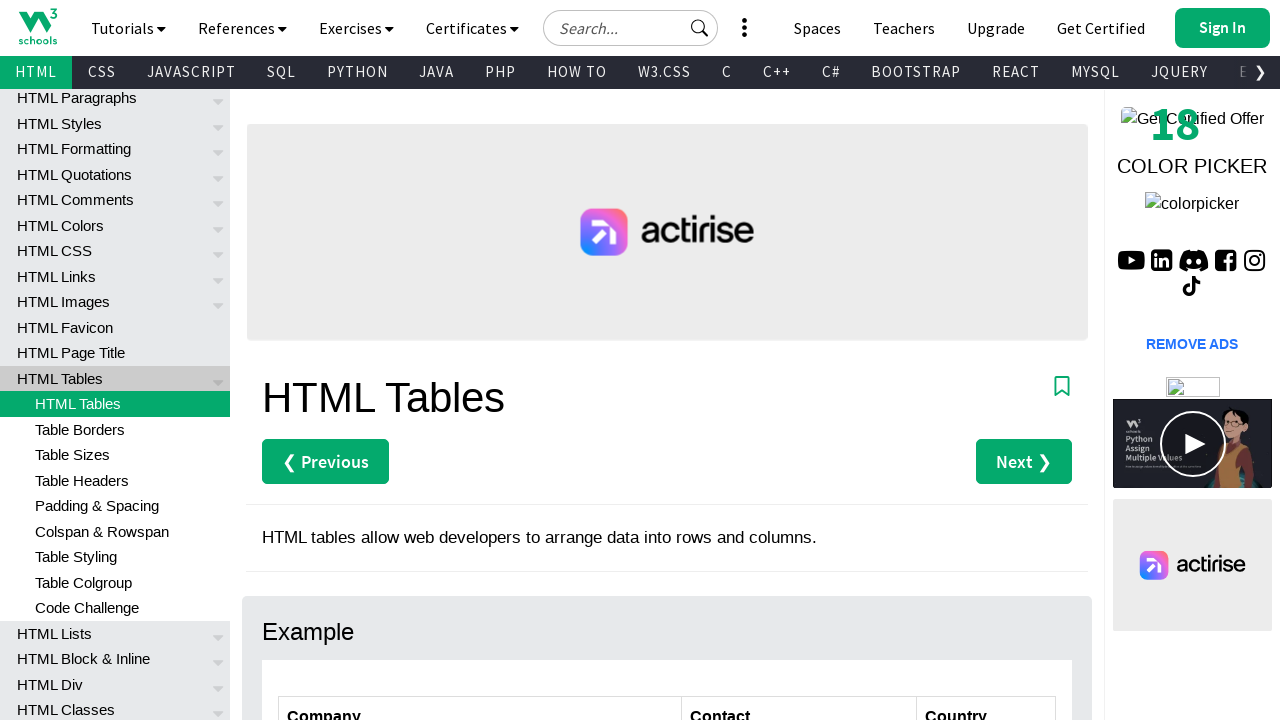